Tests navigation on anhtester.com by clicking on the "Website Testing" section heading

Starting URL: https://anhtester.com

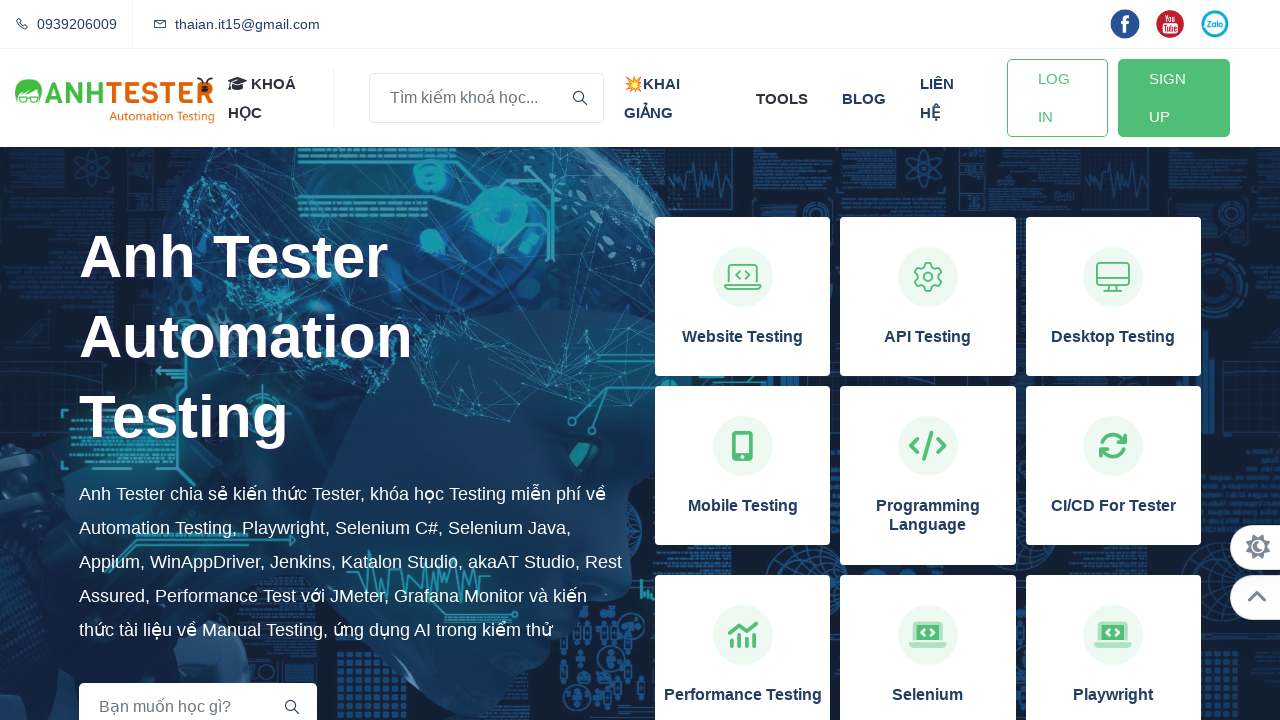

Waited for page to load - DOM content loaded
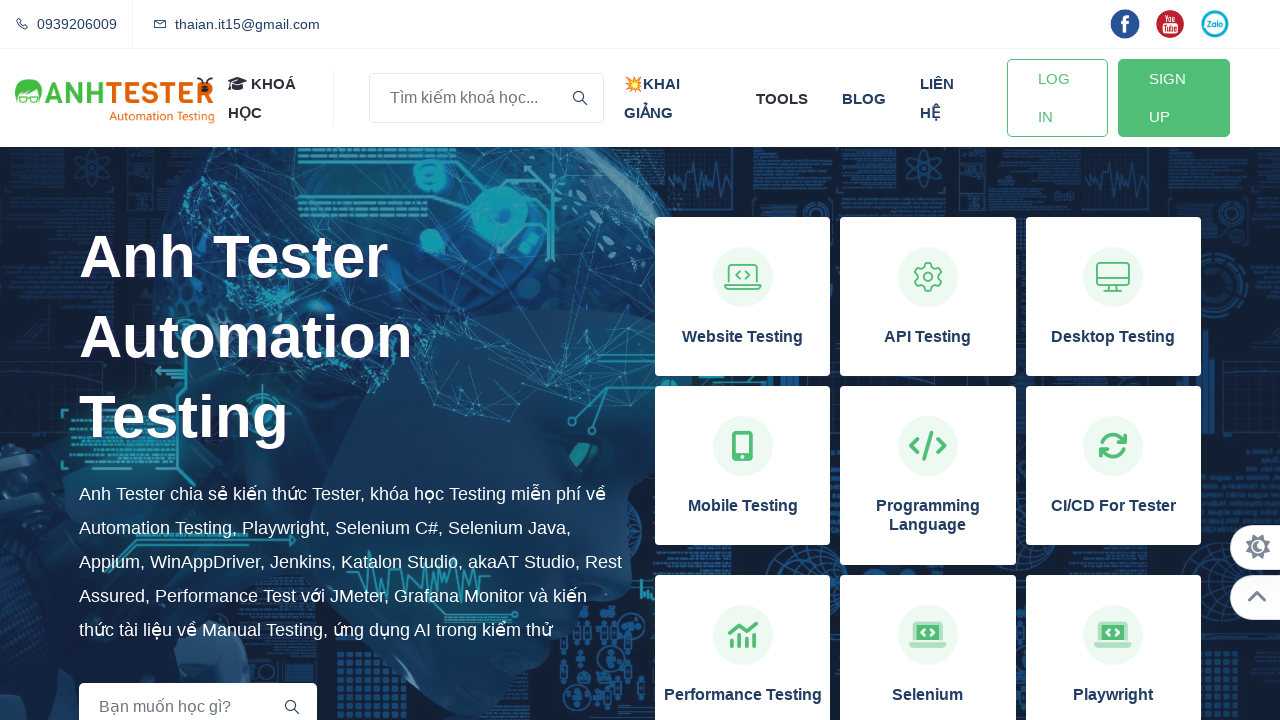

Clicked on 'Website Testing' section heading at (743, 337) on xpath=//h3[normalize-space()='Website Testing']
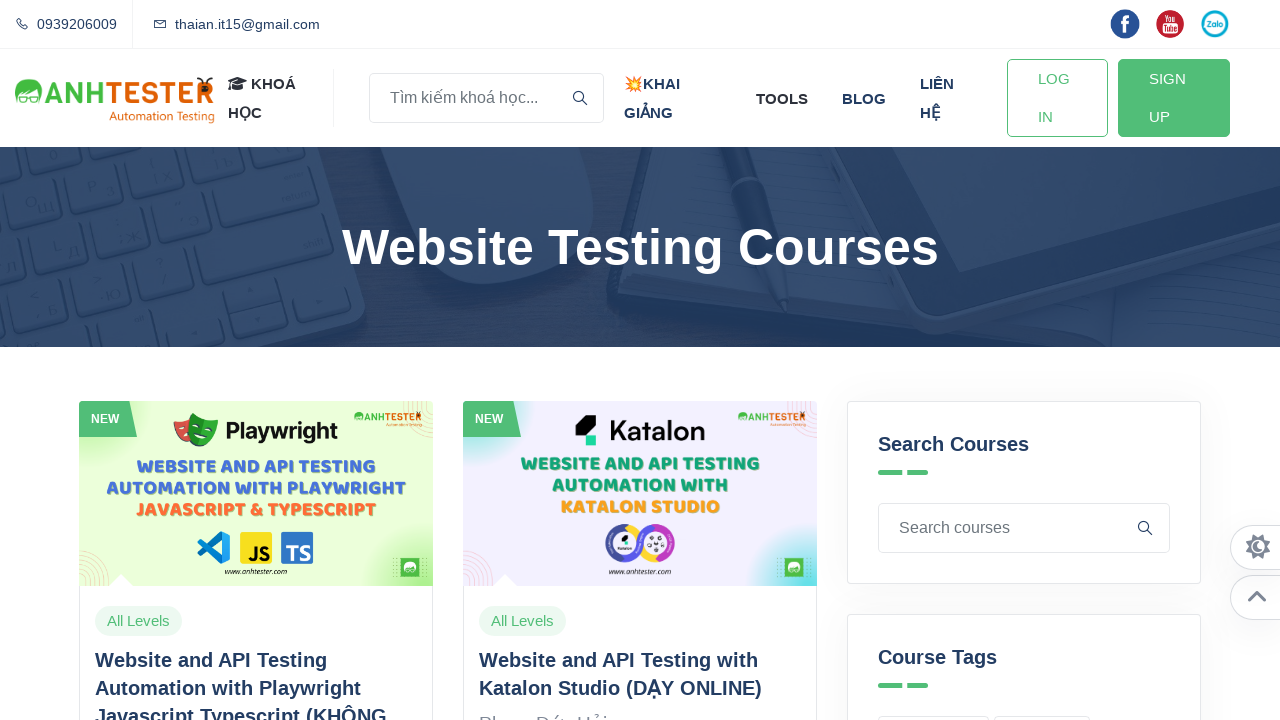

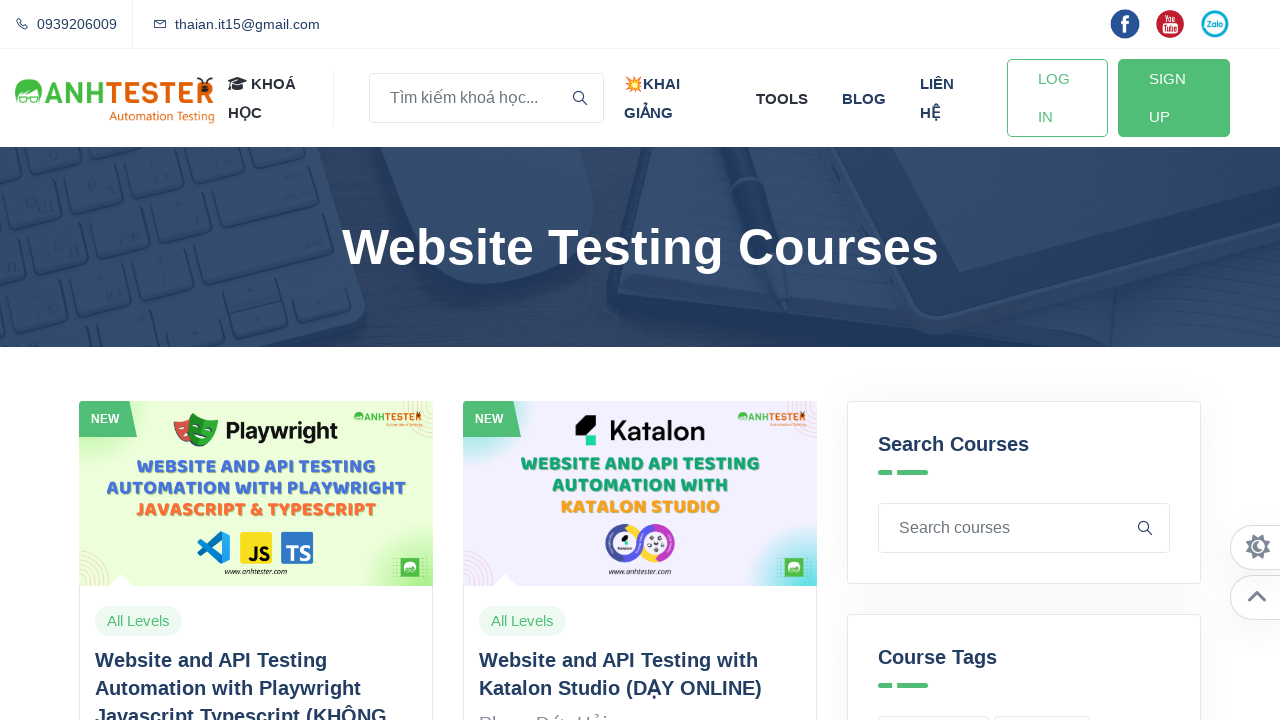